Tests hover functionality by hovering over the first avatar image and verifying that additional user information (caption) becomes visible.

Starting URL: http://the-internet.herokuapp.com/hovers

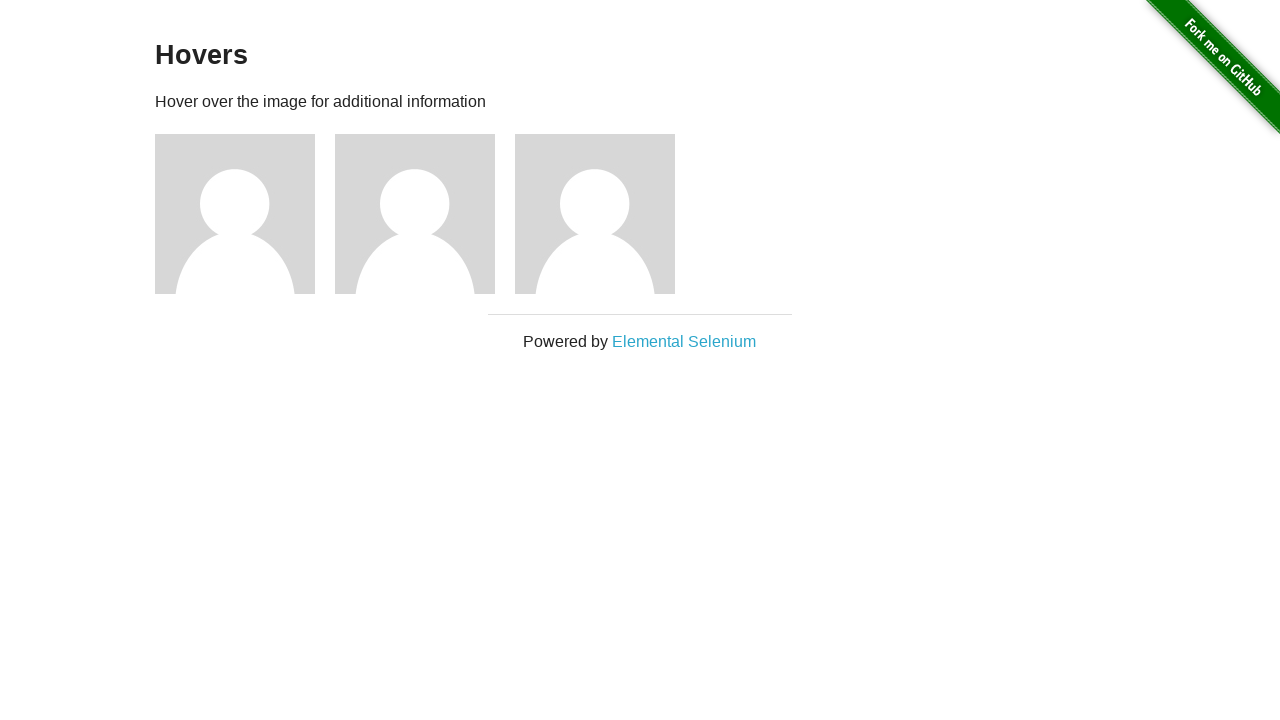

Located the first avatar figure element
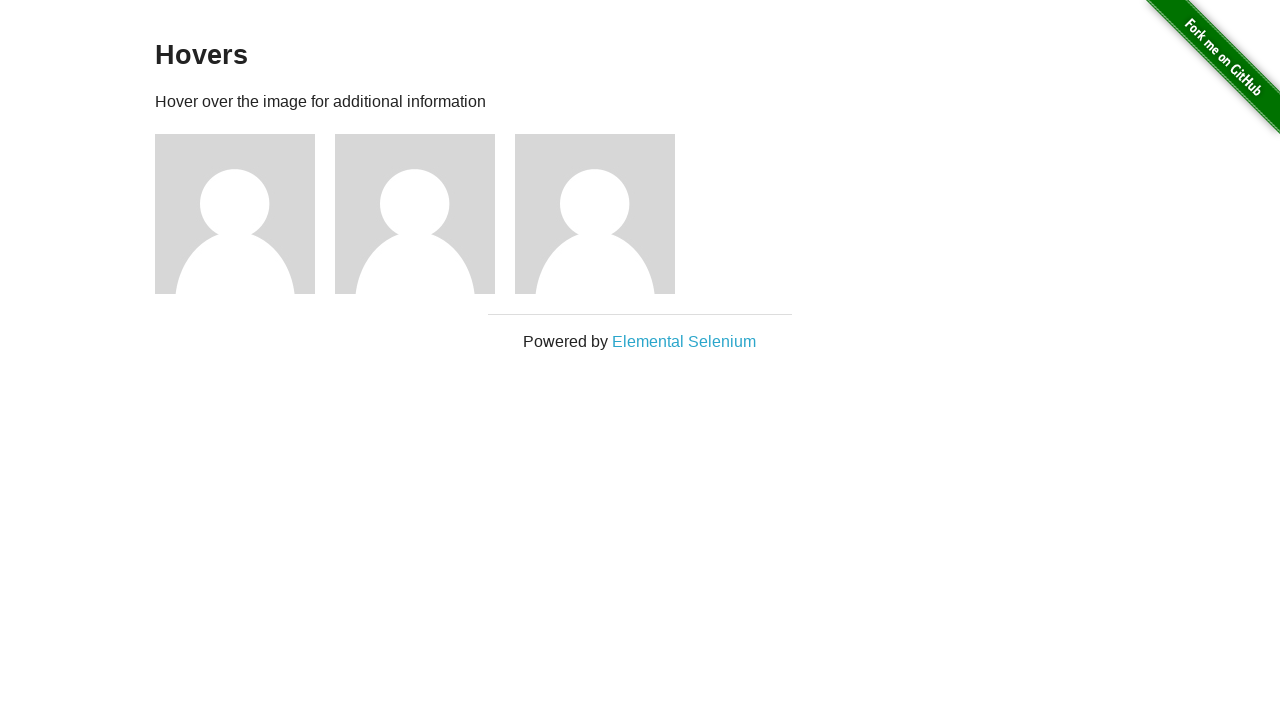

Hovered over the first avatar image at (245, 214) on .figure >> nth=0
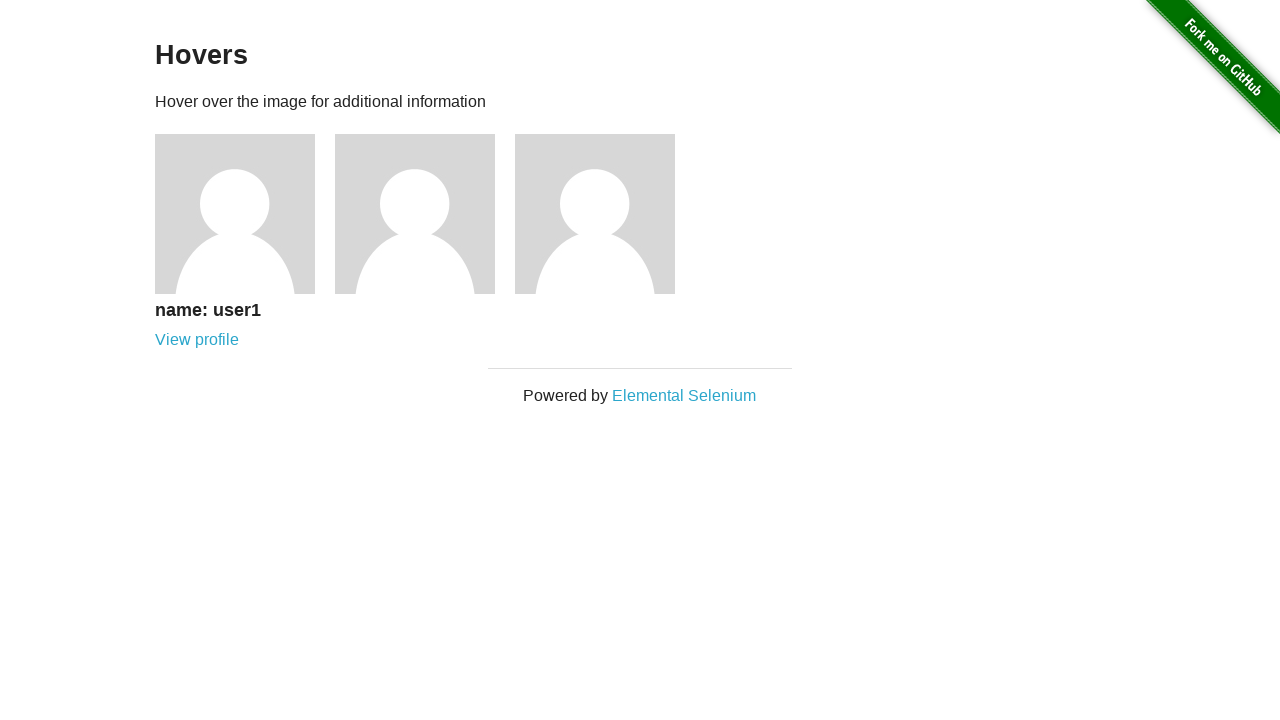

Caption became visible after hovering
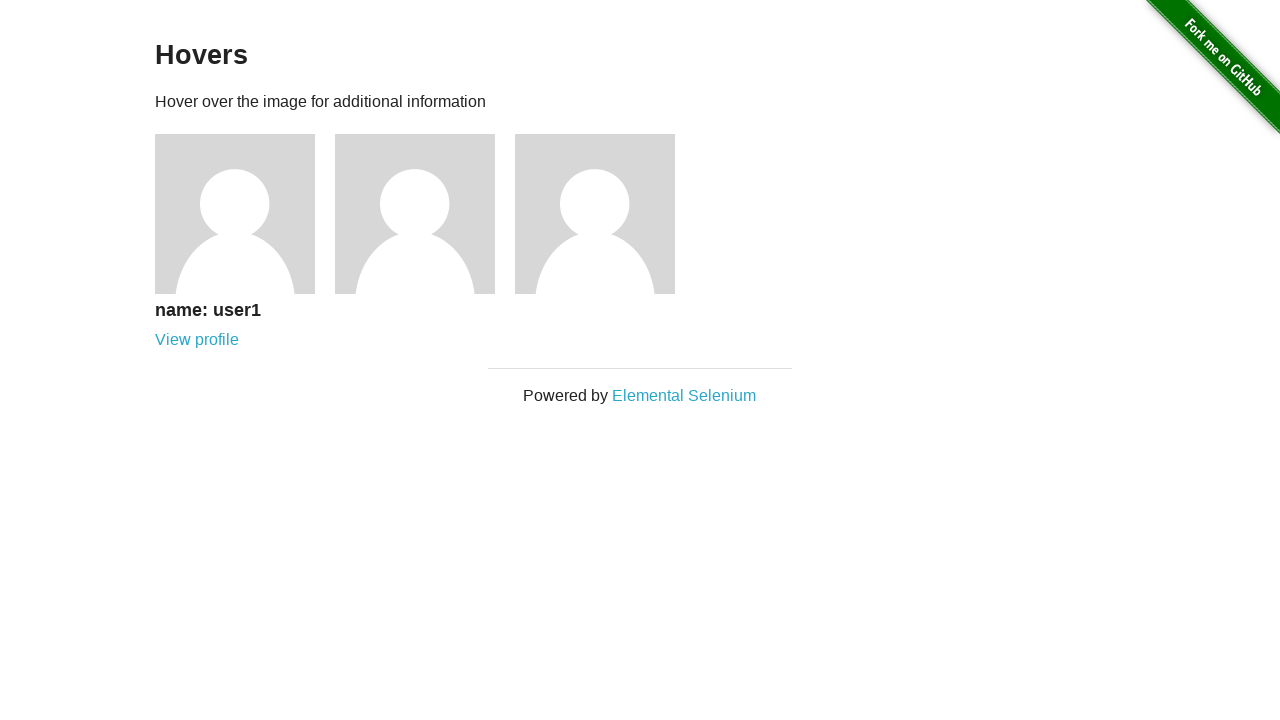

Verified that the caption is visible
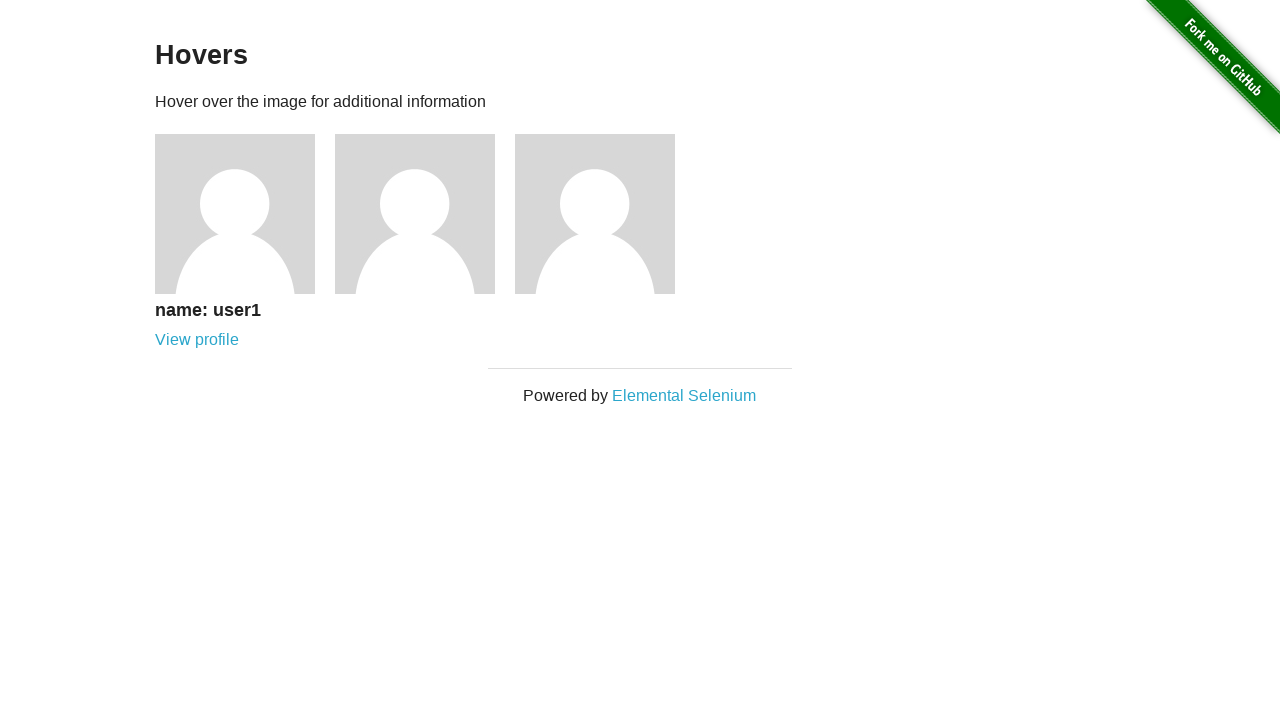

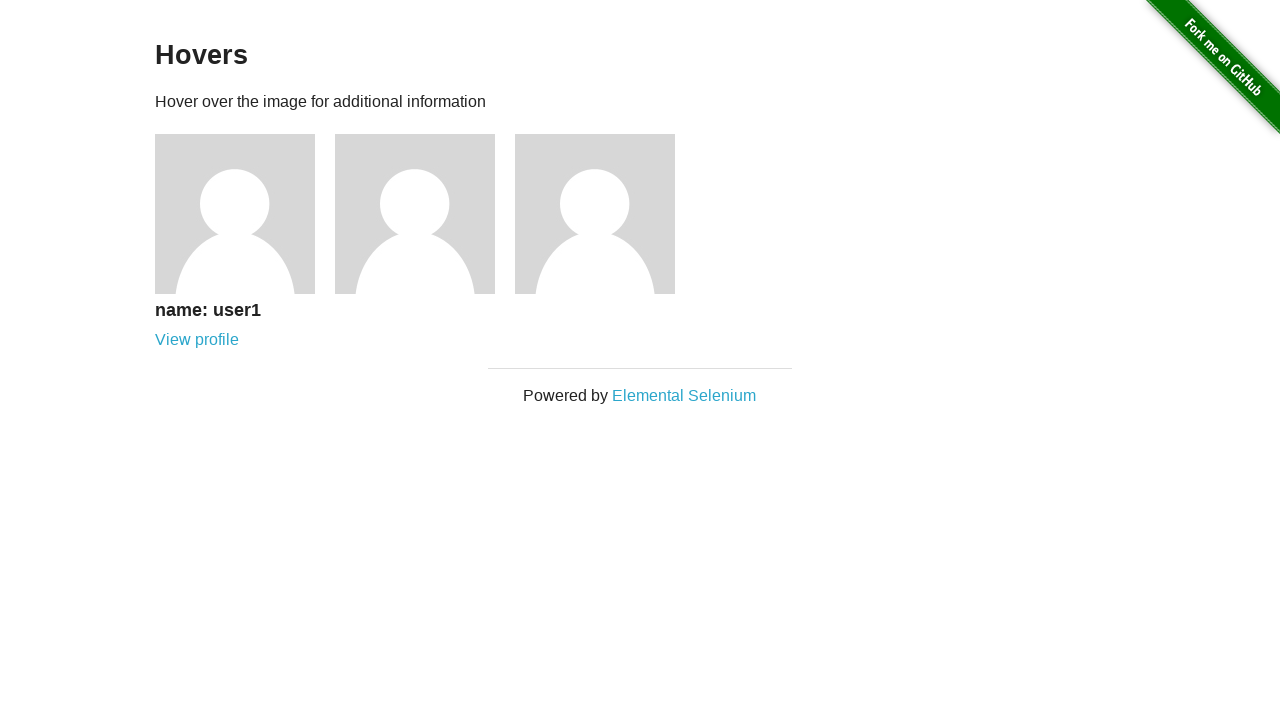